Clicks the hide button to hide an element on the page

Starting URL: https://amina-pez.github.io/automation/

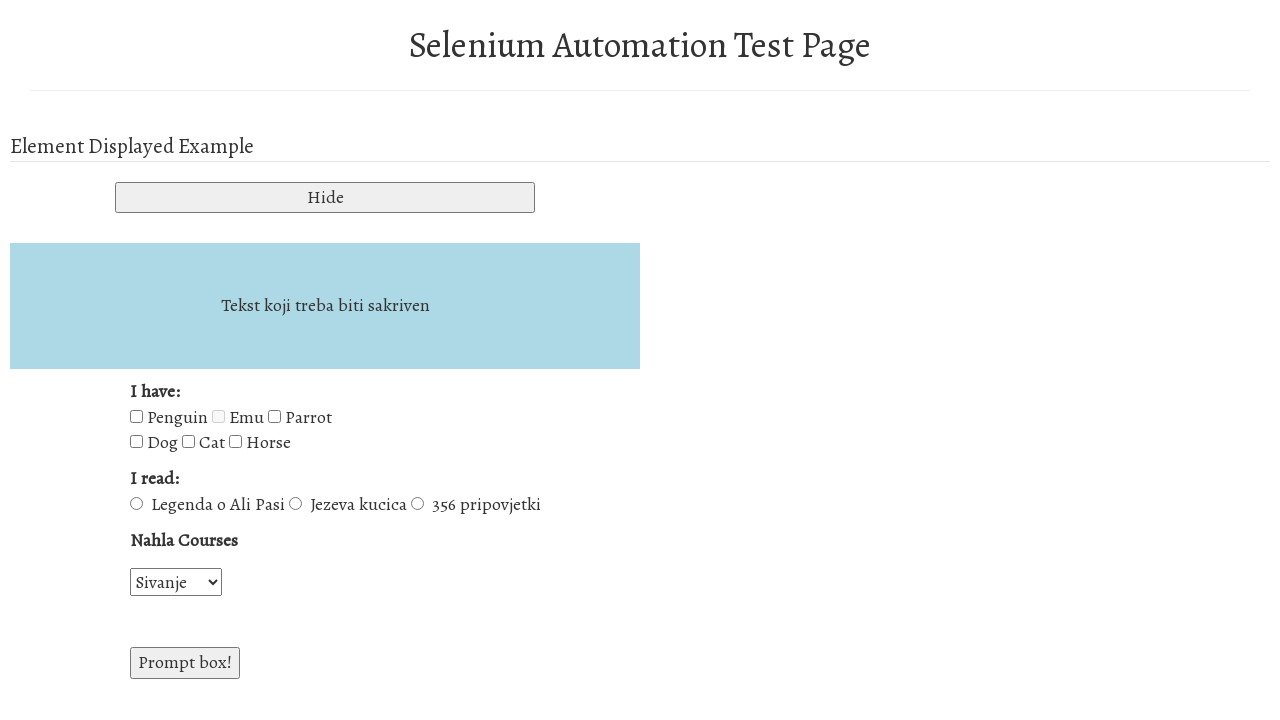

Clicked the hide button to hide an element on the page at (325, 197) on button:has-text('Hide')
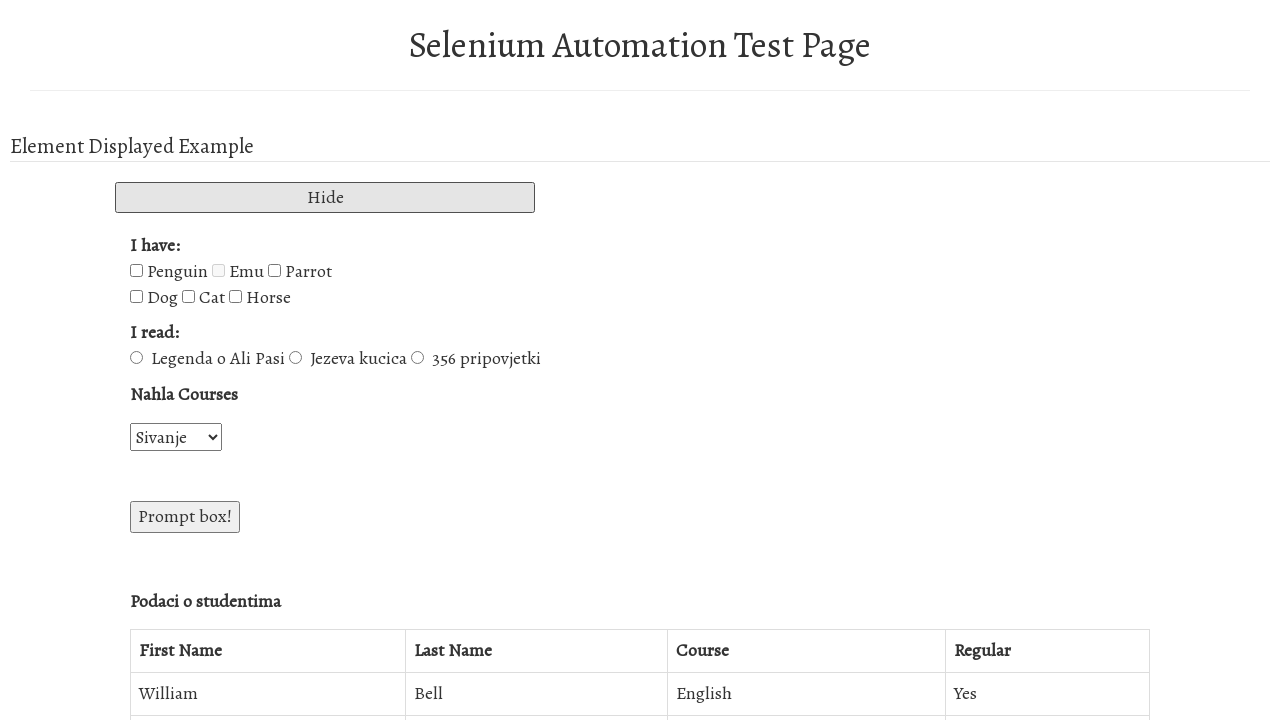

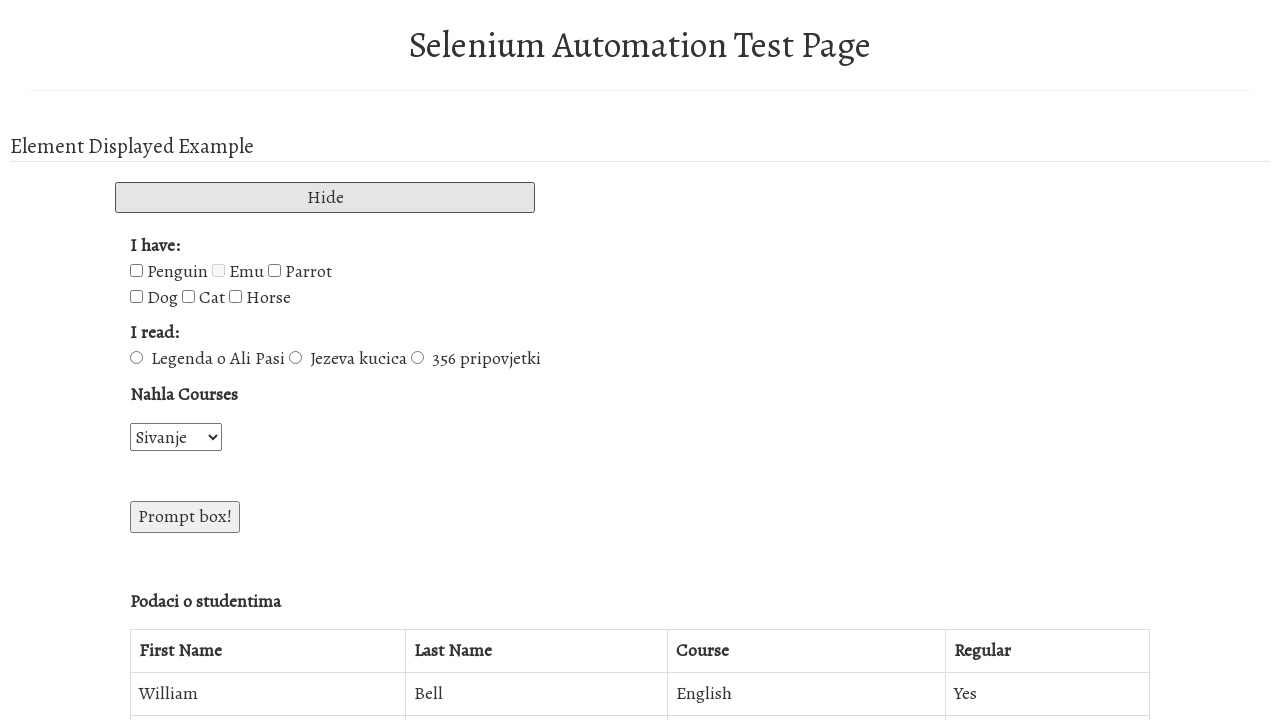